Tests the Shifting Content menu by navigating to it and counting the number of menu items displayed

Starting URL: https://the-internet.herokuapp.com/

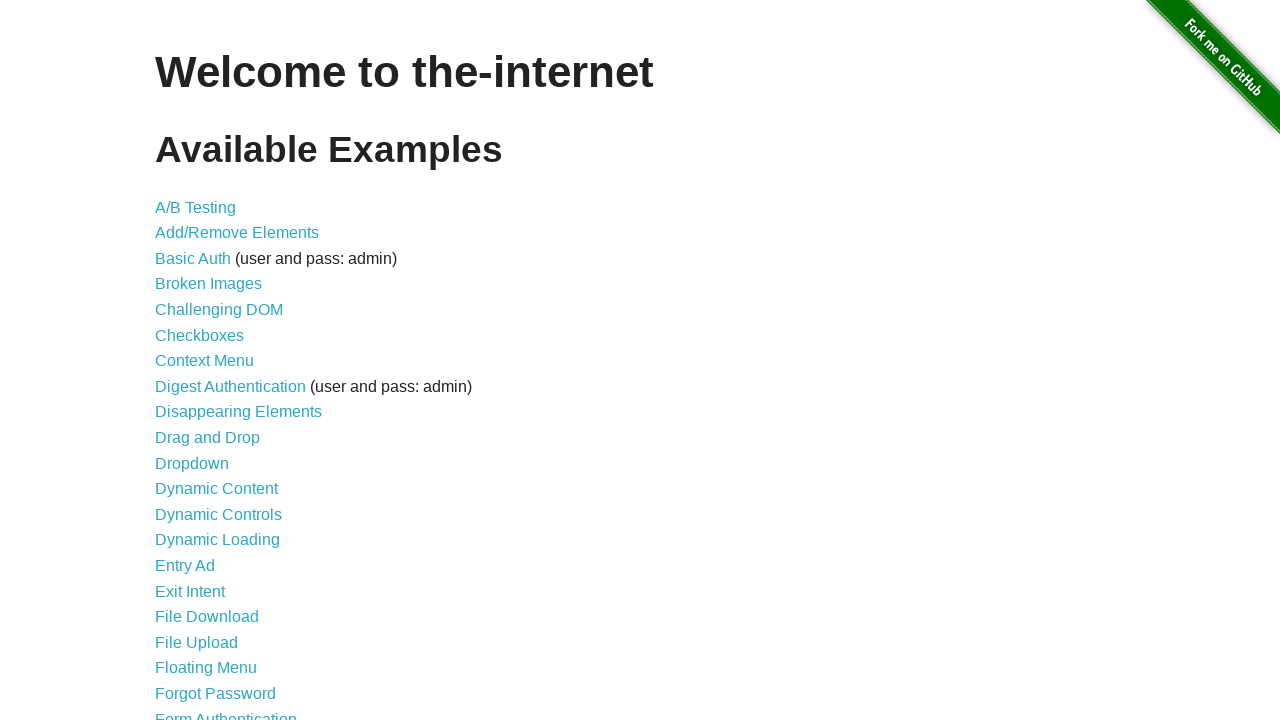

Clicked on 'Shifting Content' link at (212, 523) on a:has-text('Shifting Content')
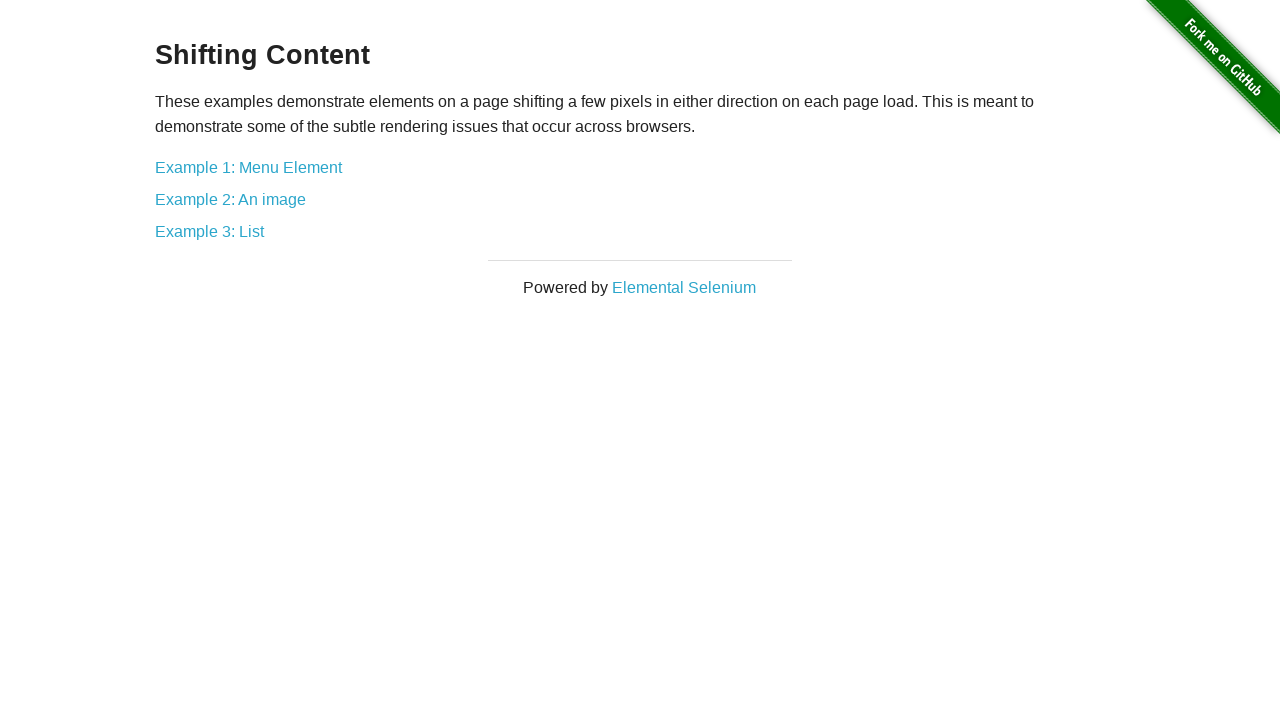

Clicked on 'Example 1: Menu Element' link at (248, 167) on a:has-text('Example 1: Menu Element')
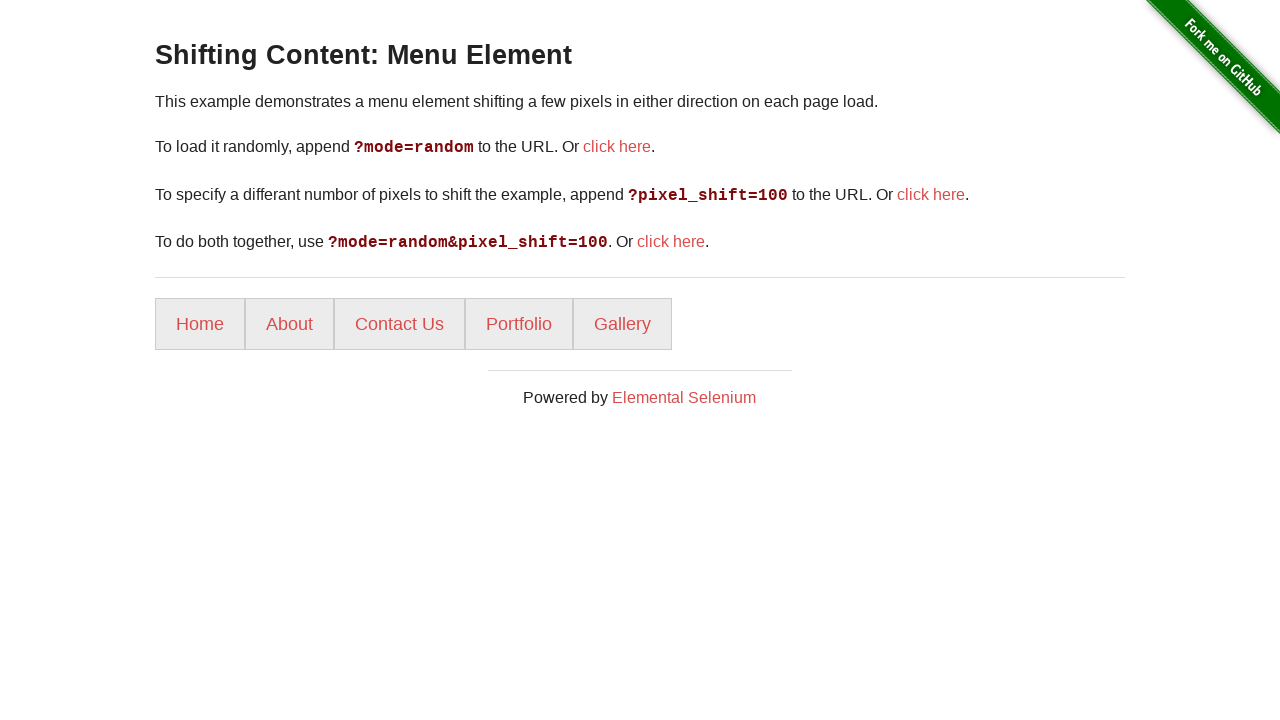

Menu items loaded
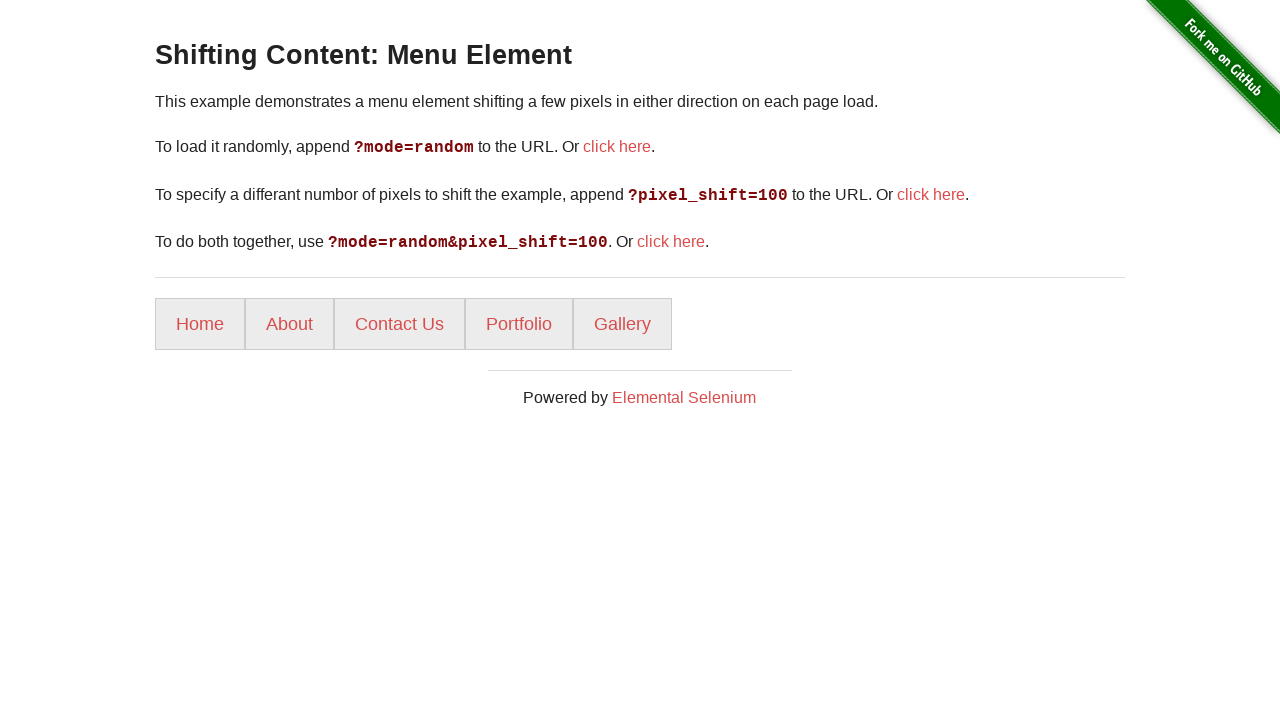

Retrieved 5 menu items
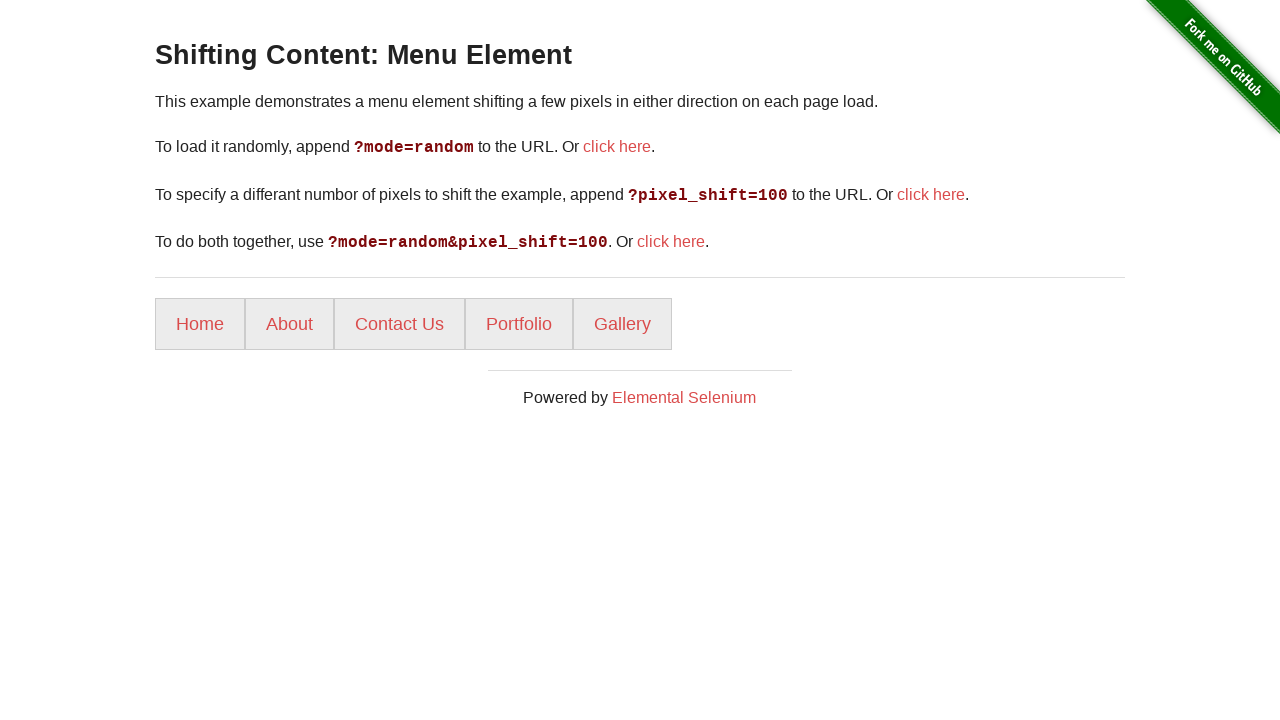

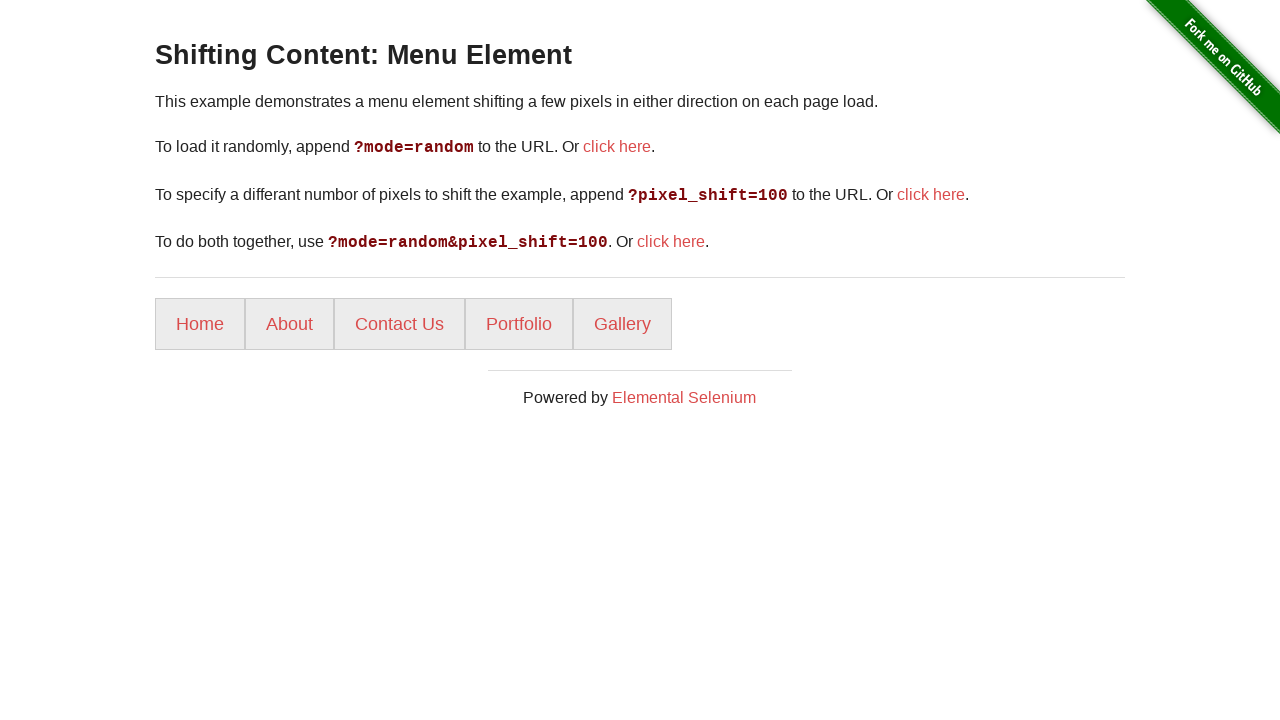